Tests that empty field validation messages appear when submitting the login form without filling any fields

Starting URL: https://poskasir.vercel.app/login

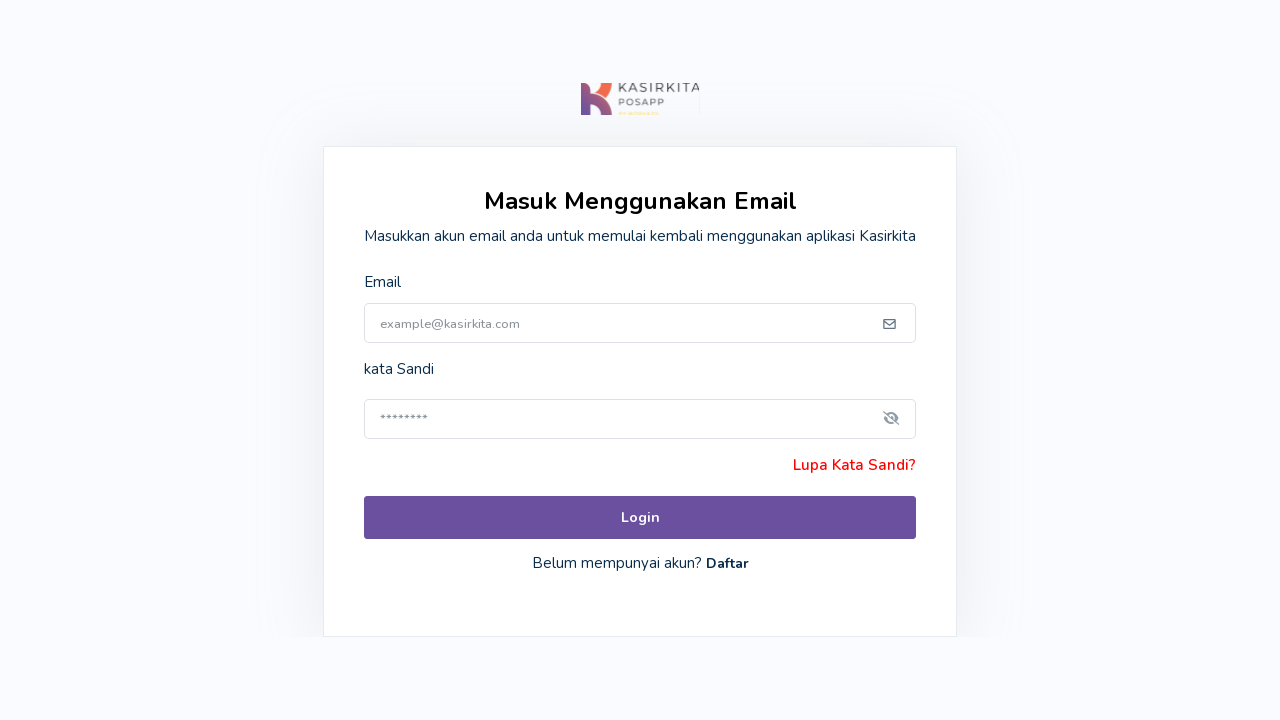

Clicked Login button without filling any fields at (640, 518) on internal:role=button[name="Login"i]
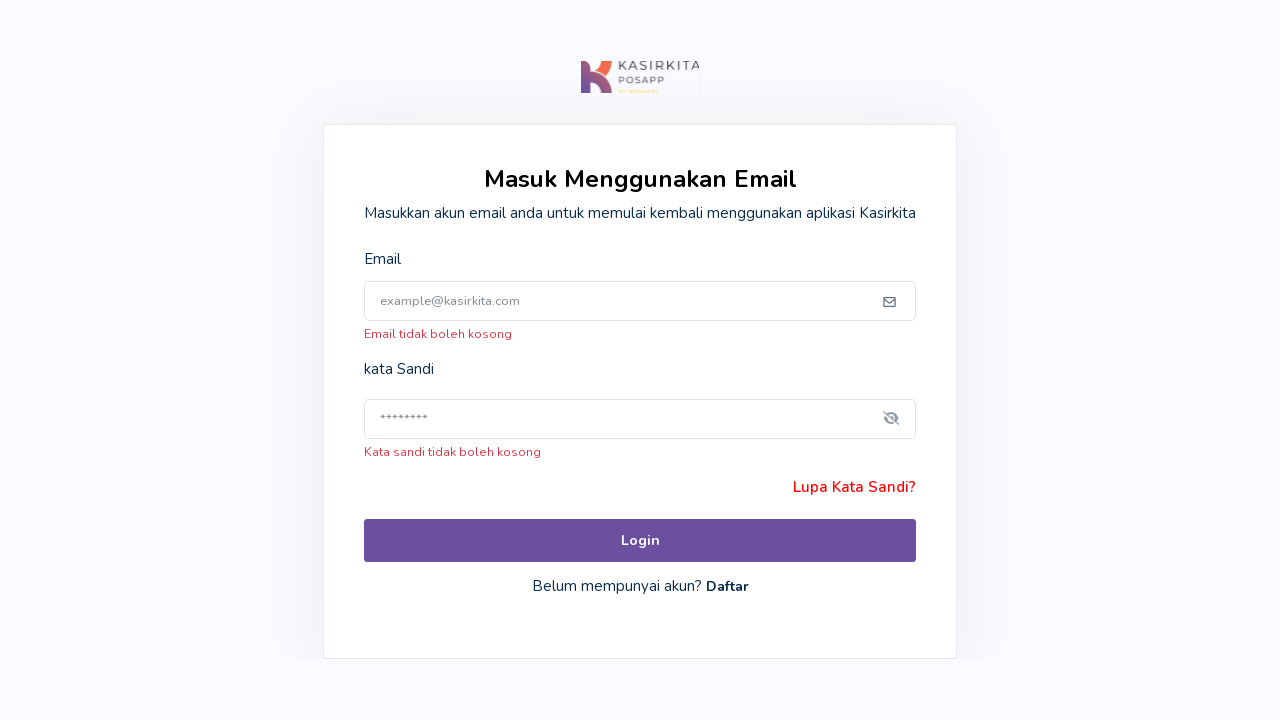

Email validation error message appeared
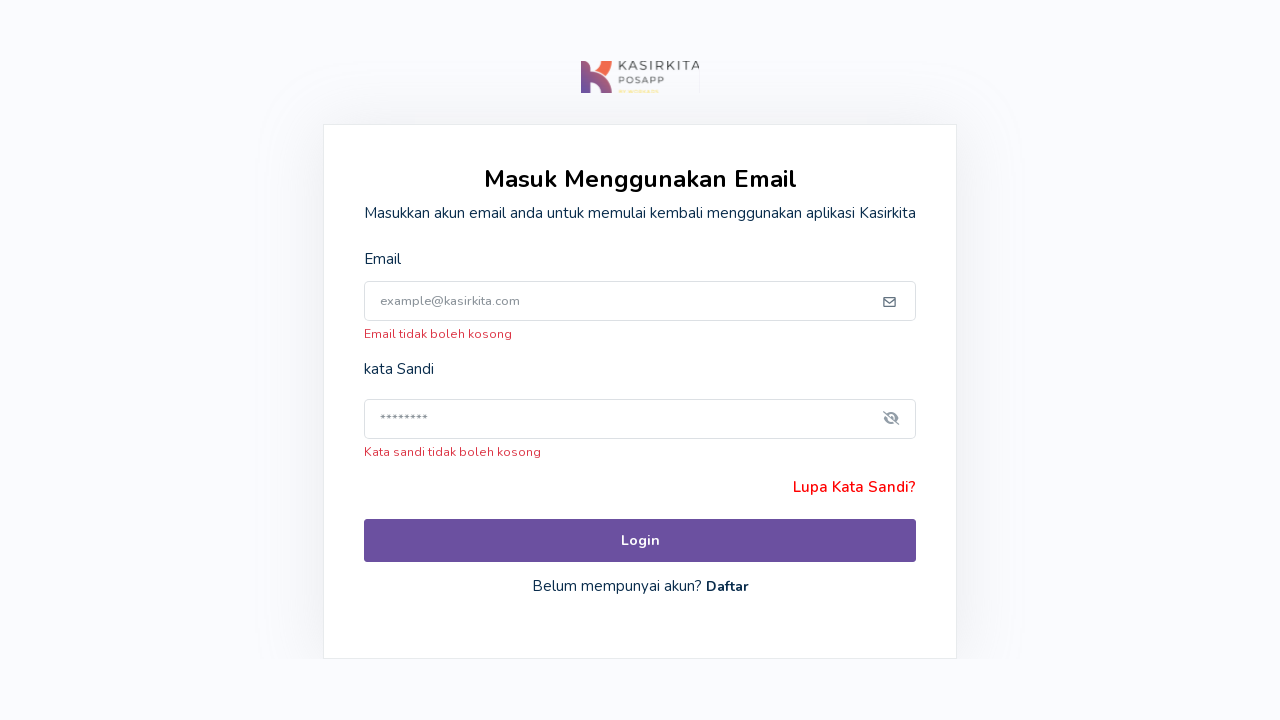

Password validation error message appeared
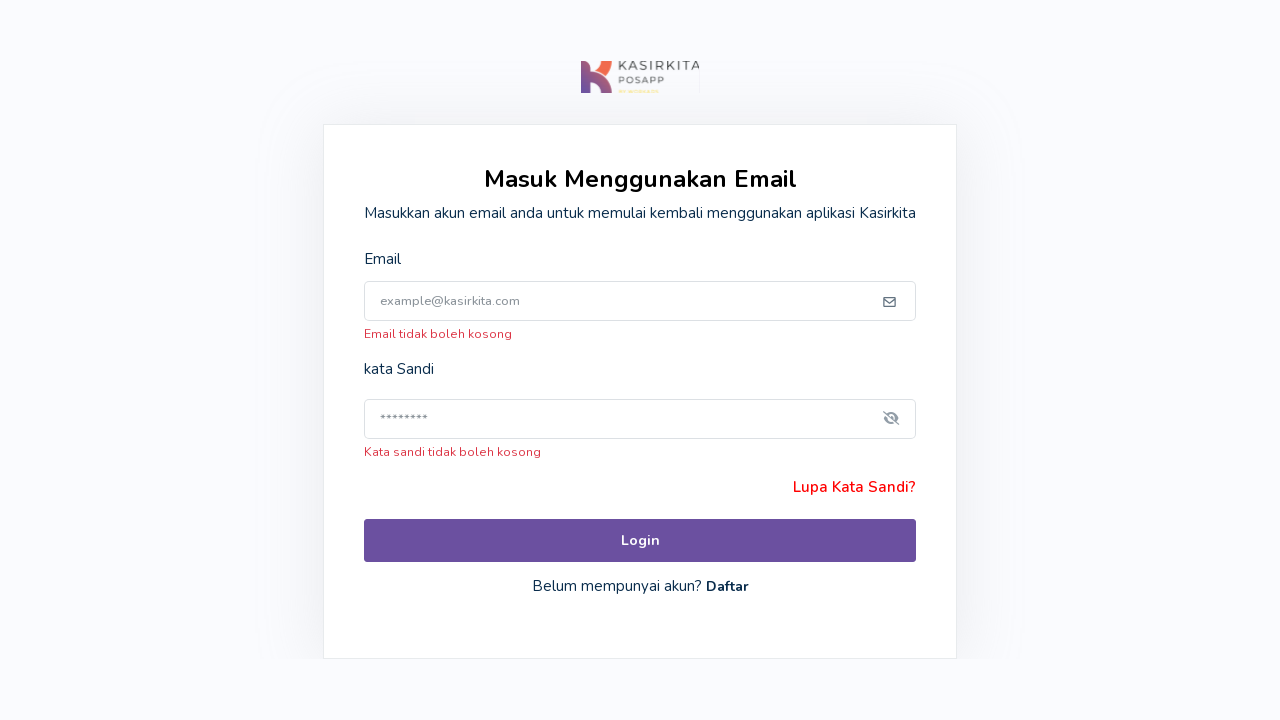

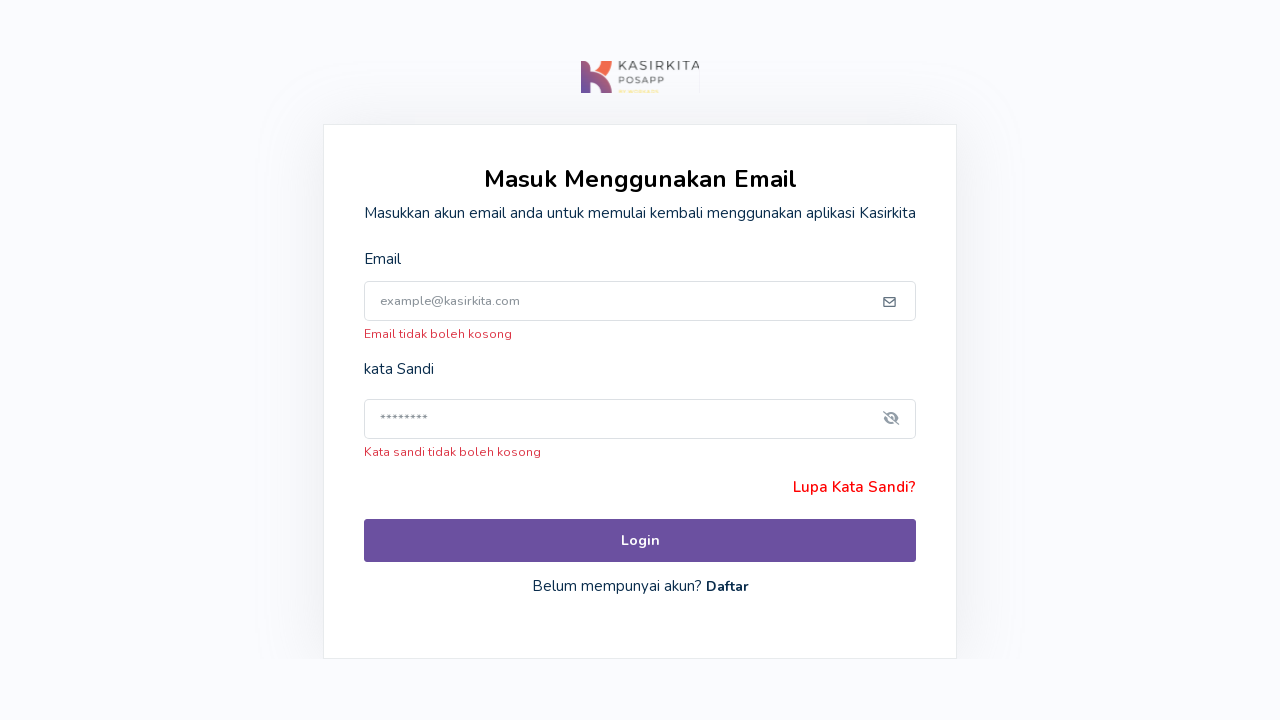